Navigates to a quote form and fills the username field with "John"

Starting URL: https://skryabin.com/market/quote.html

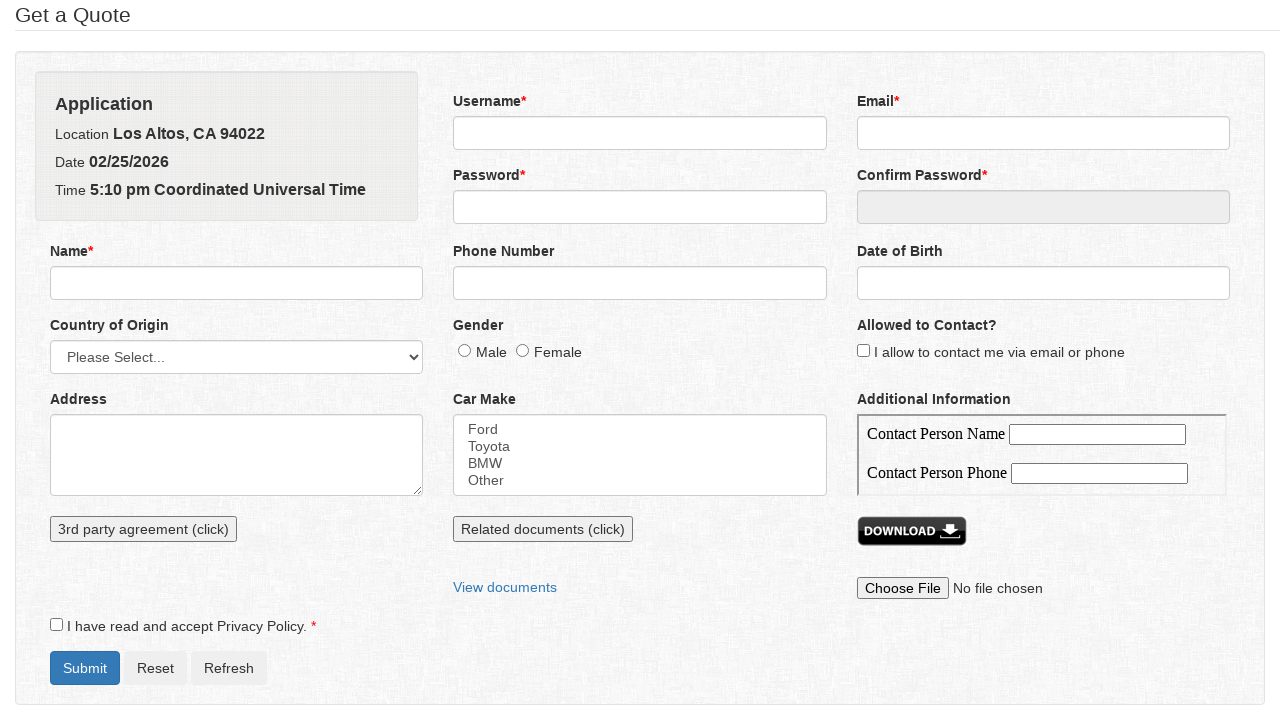

Navigated to quote form page
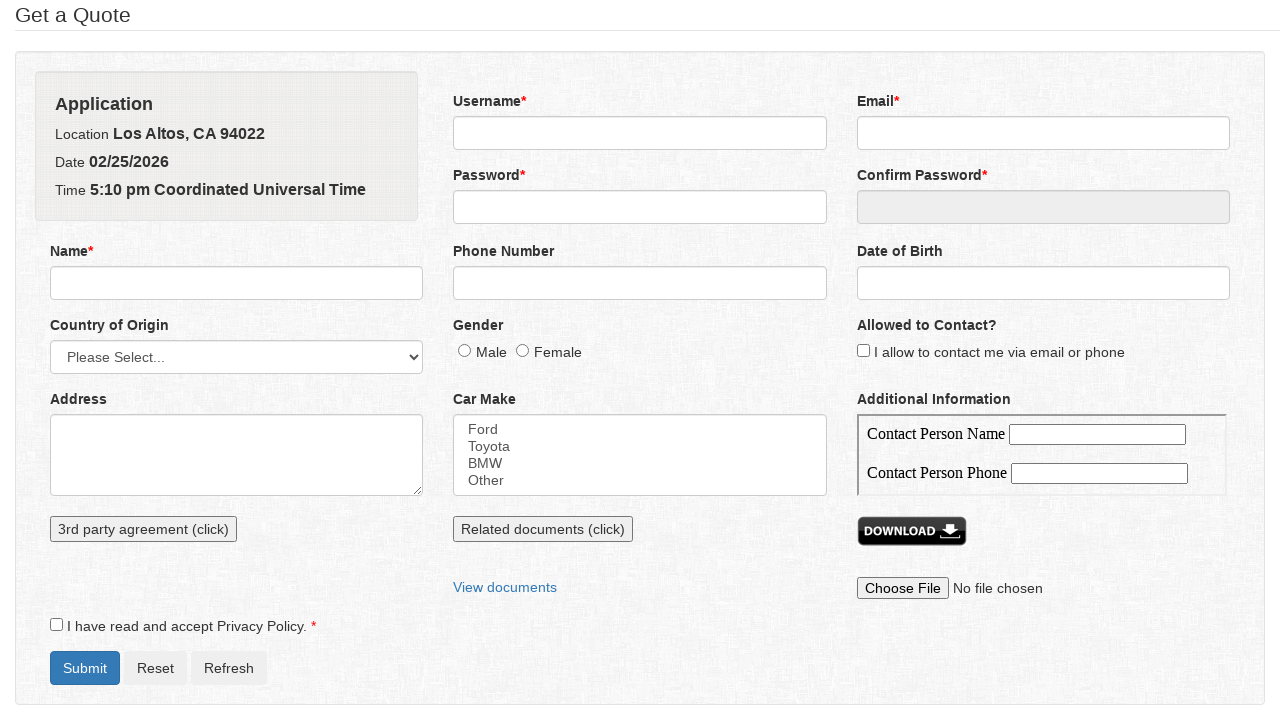

Filled username field with 'John' on input[name='username']
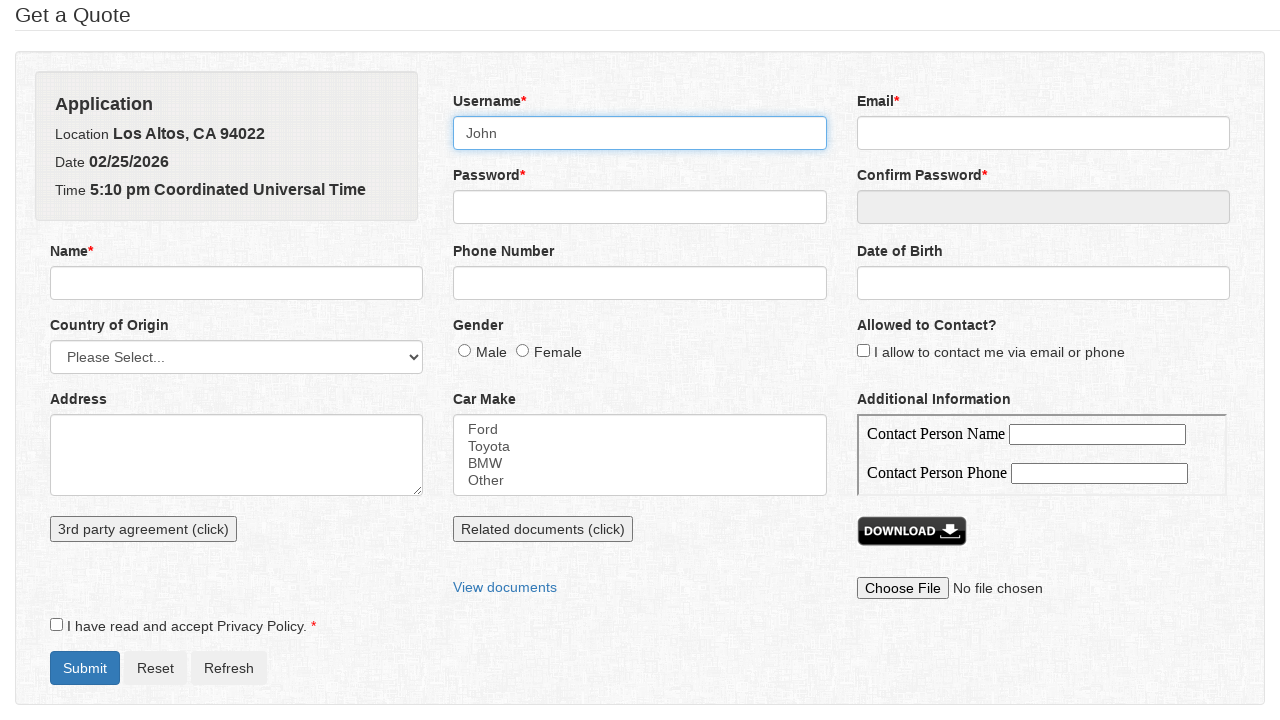

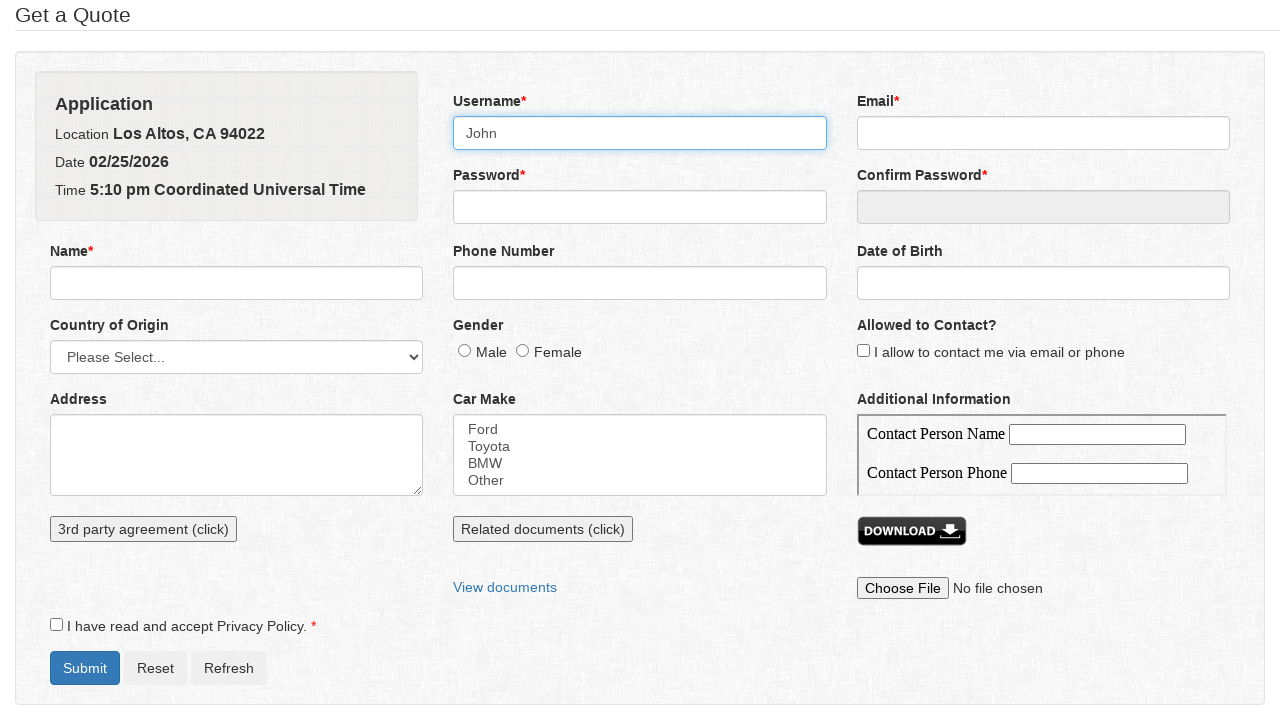